Tests popup sign-in functionality by opening a popup modal and logging in with admin credentials

Starting URL: https://v1.training-support.net/selenium

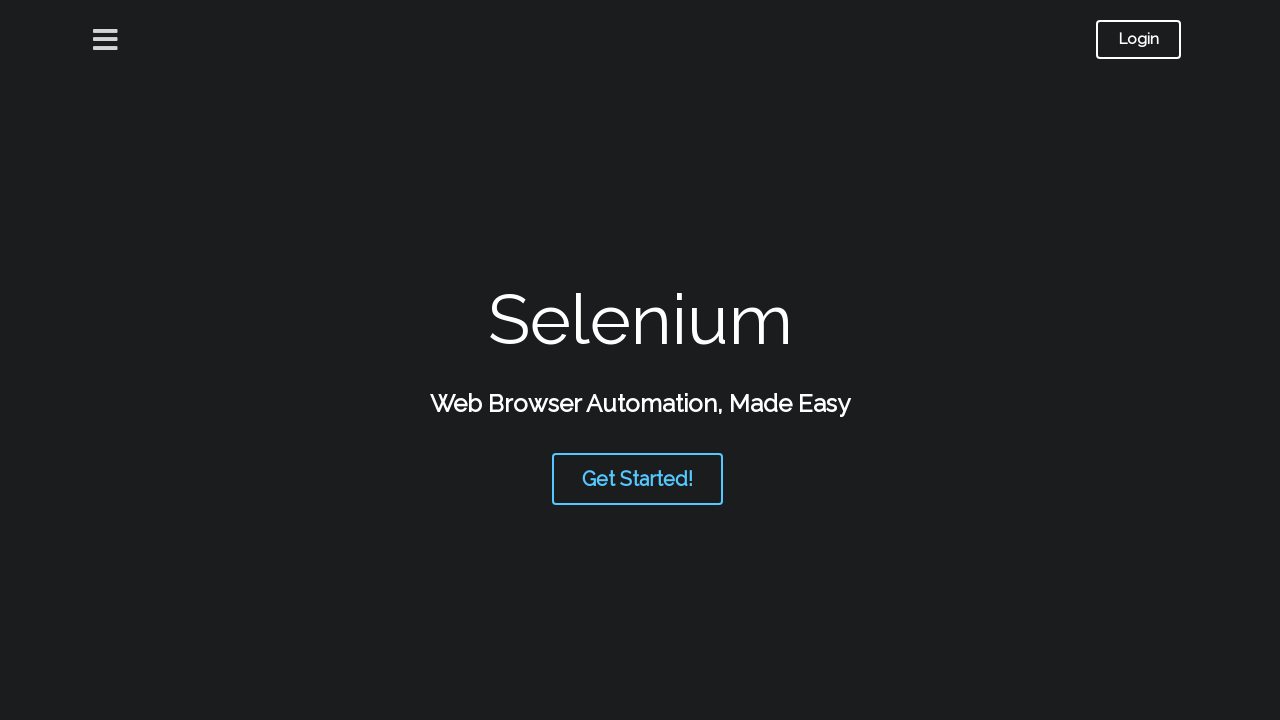

Scrolled Popups element into view
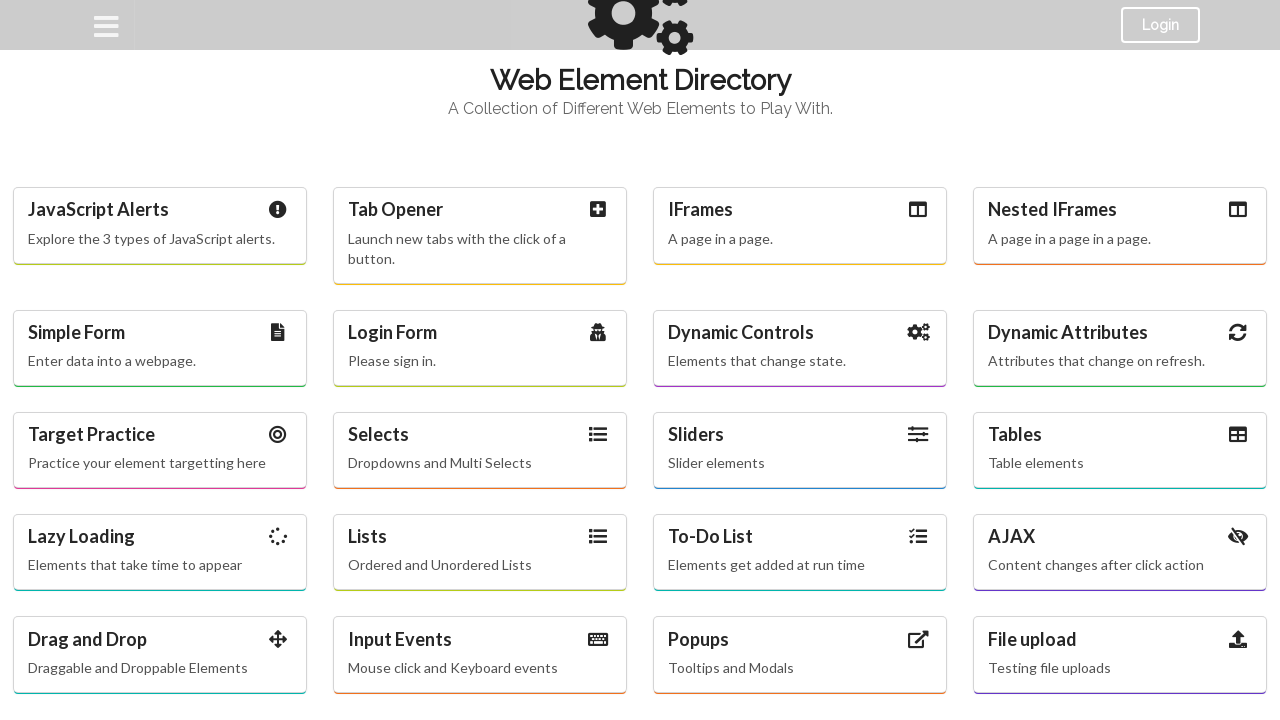

Clicked on Popups element at (800, 639) on xpath=//div[contains(text(), 'Popups')]
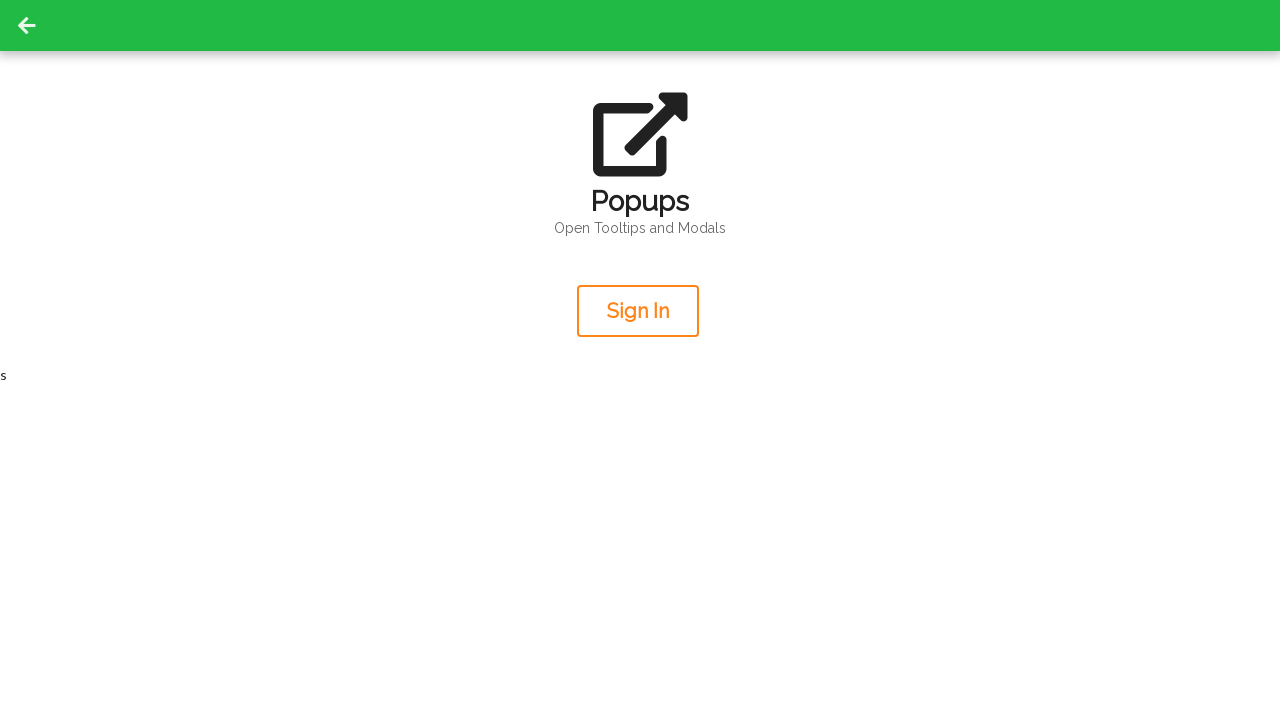

Sign In button became available
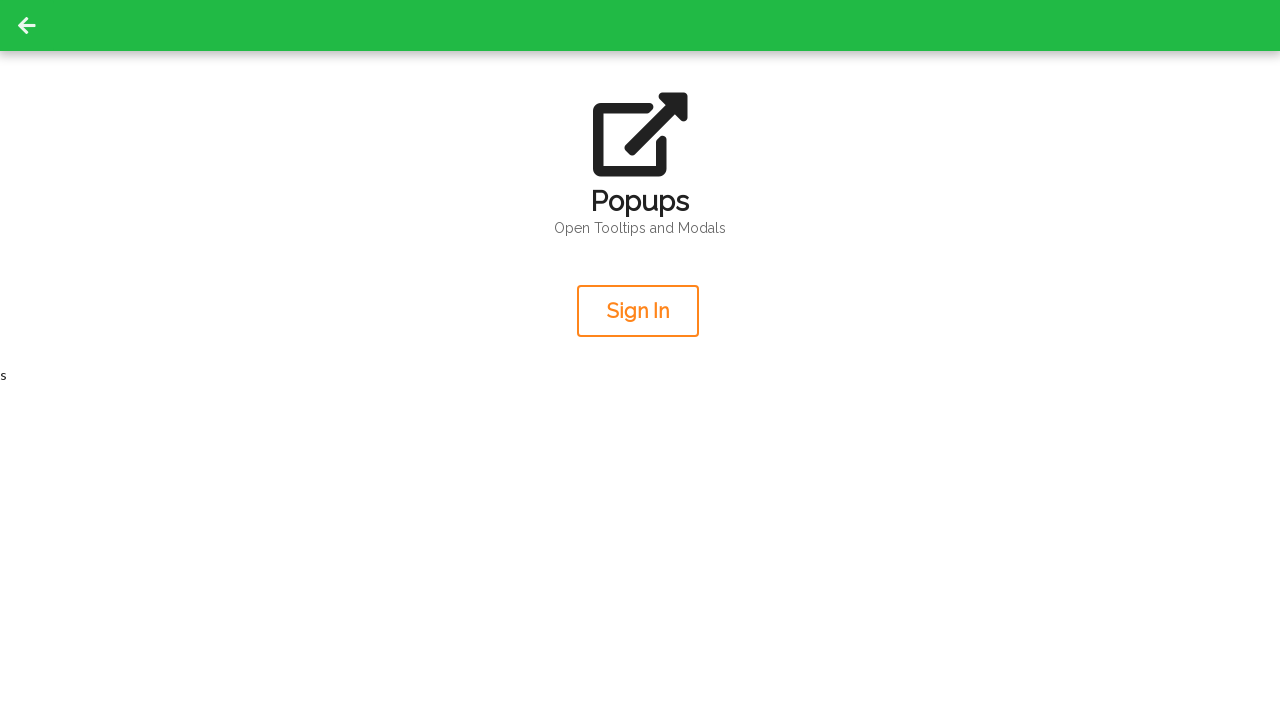

Clicked Sign In button to open popup modal at (638, 311) on xpath=//button[text() ='Sign In']
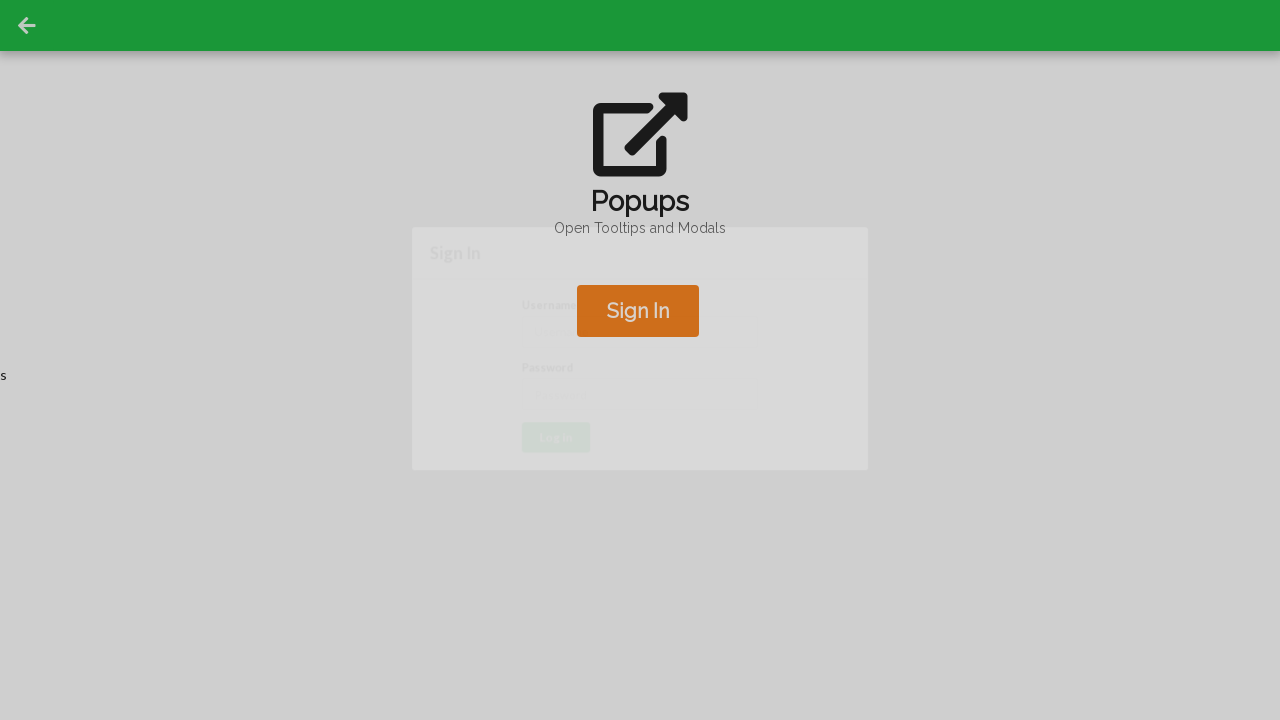

Username input field became available
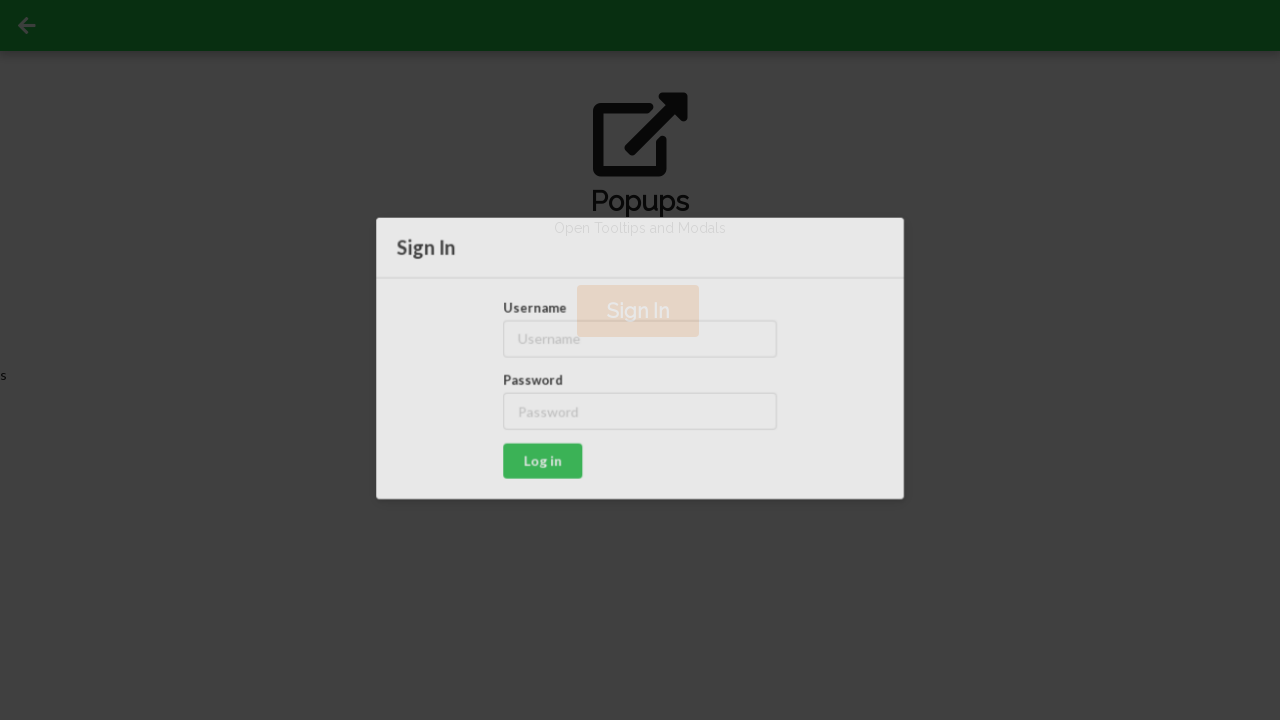

Filled username field with 'admin' on #username
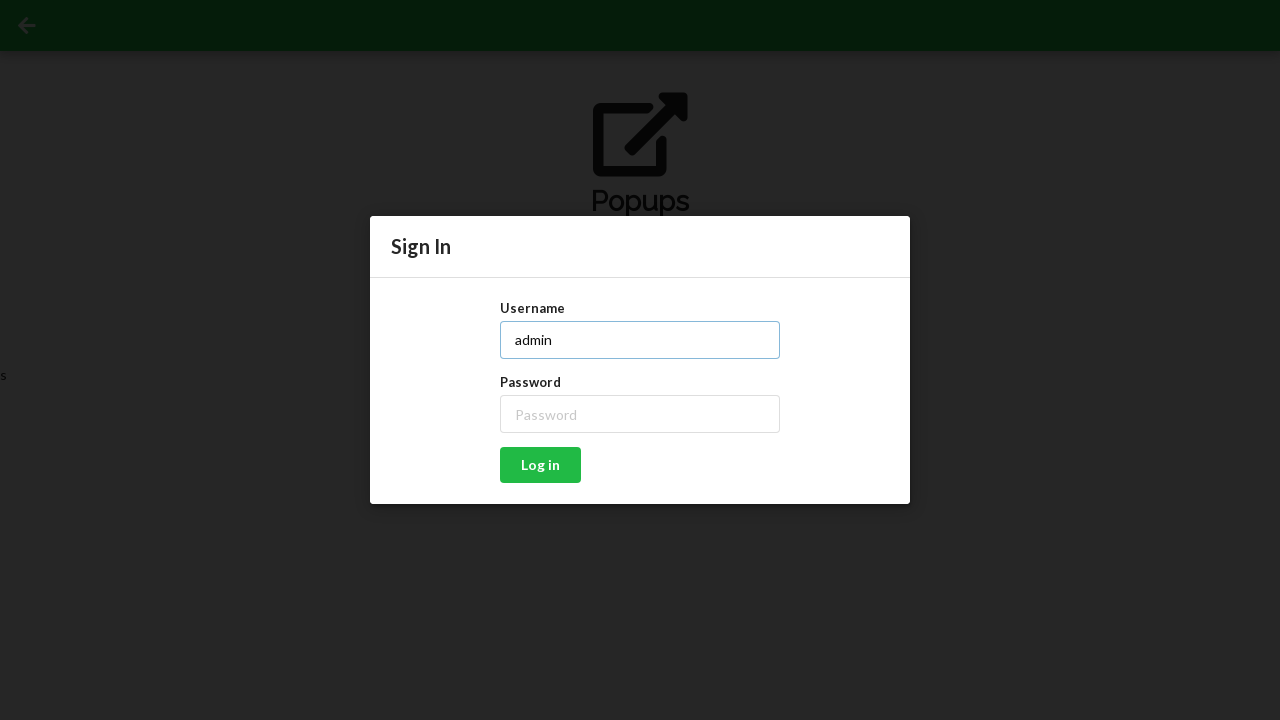

Filled password field with 'password' on #password
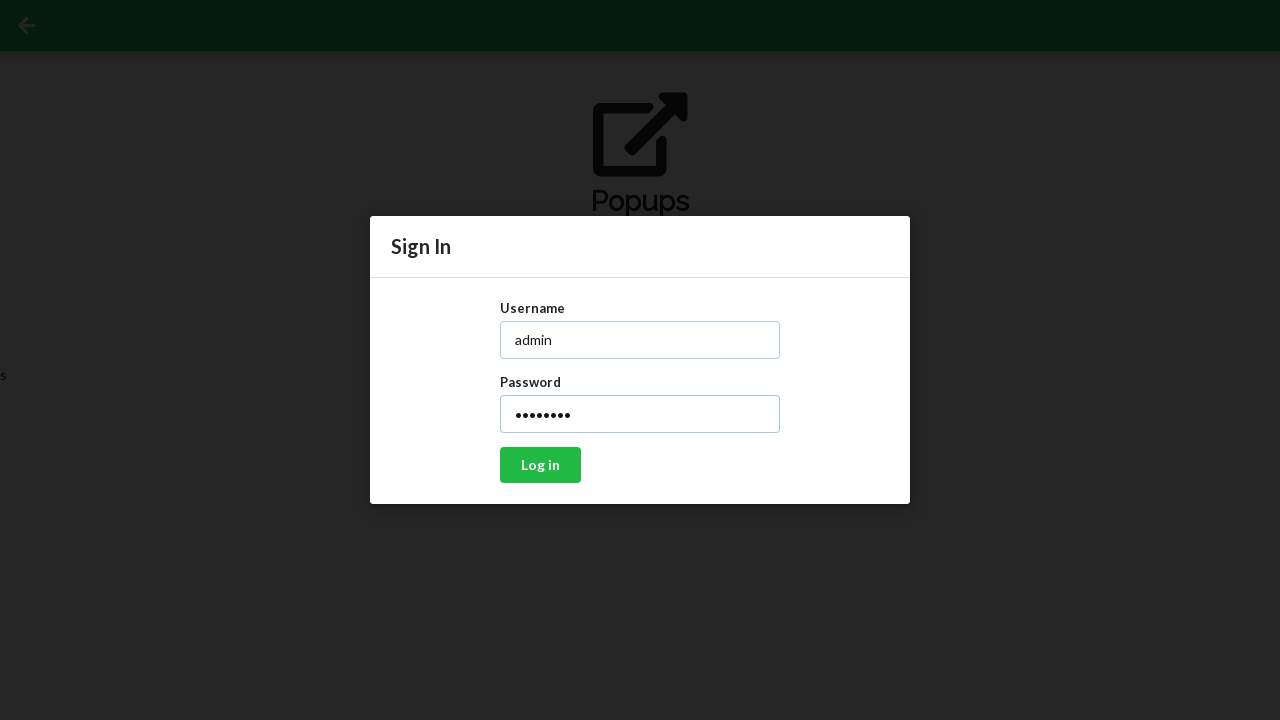

Clicked Log in button in popup at (540, 465) on xpath=//*[text()= 'Log in']
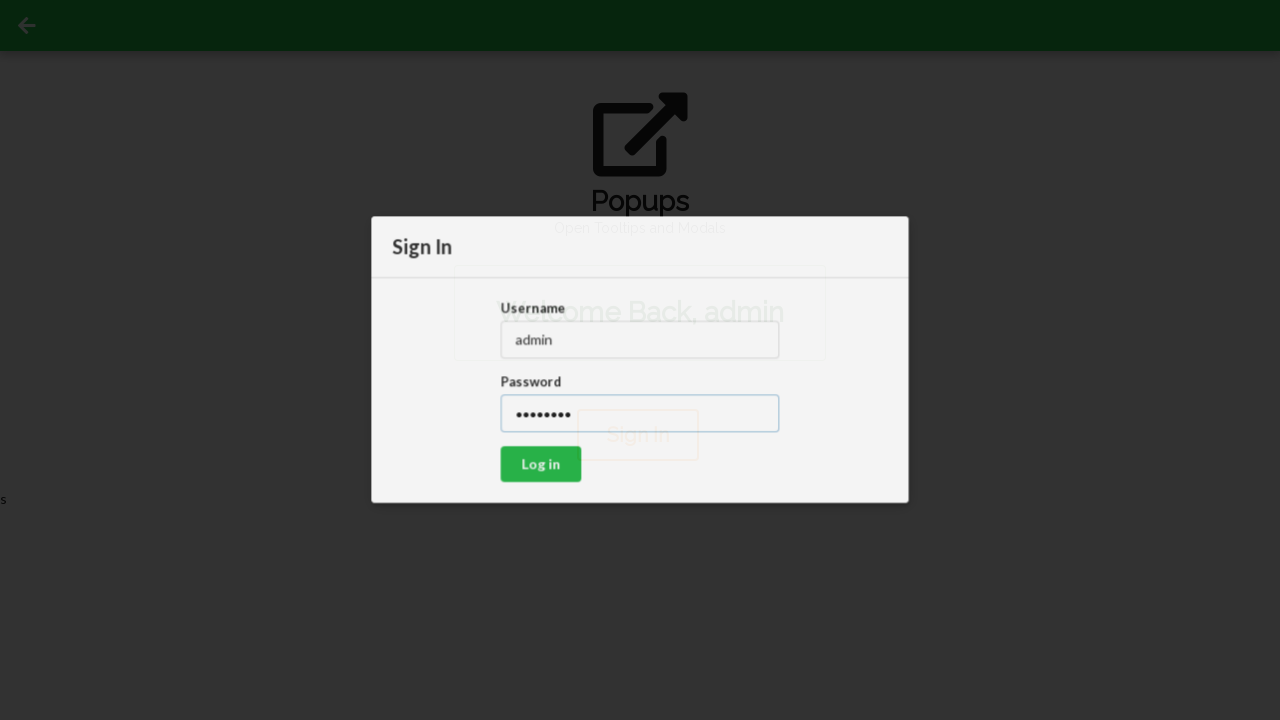

Confirmation message element appeared
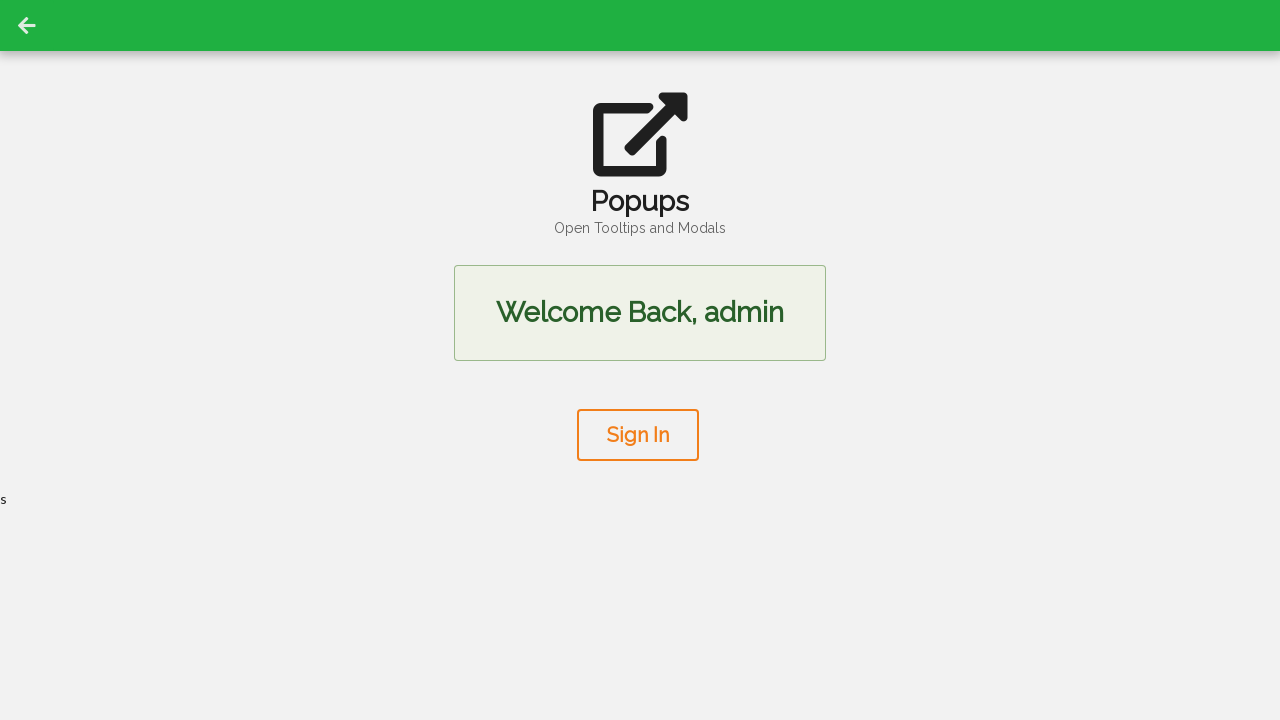

Verified confirmation message shows 'Welcome Back, admin'
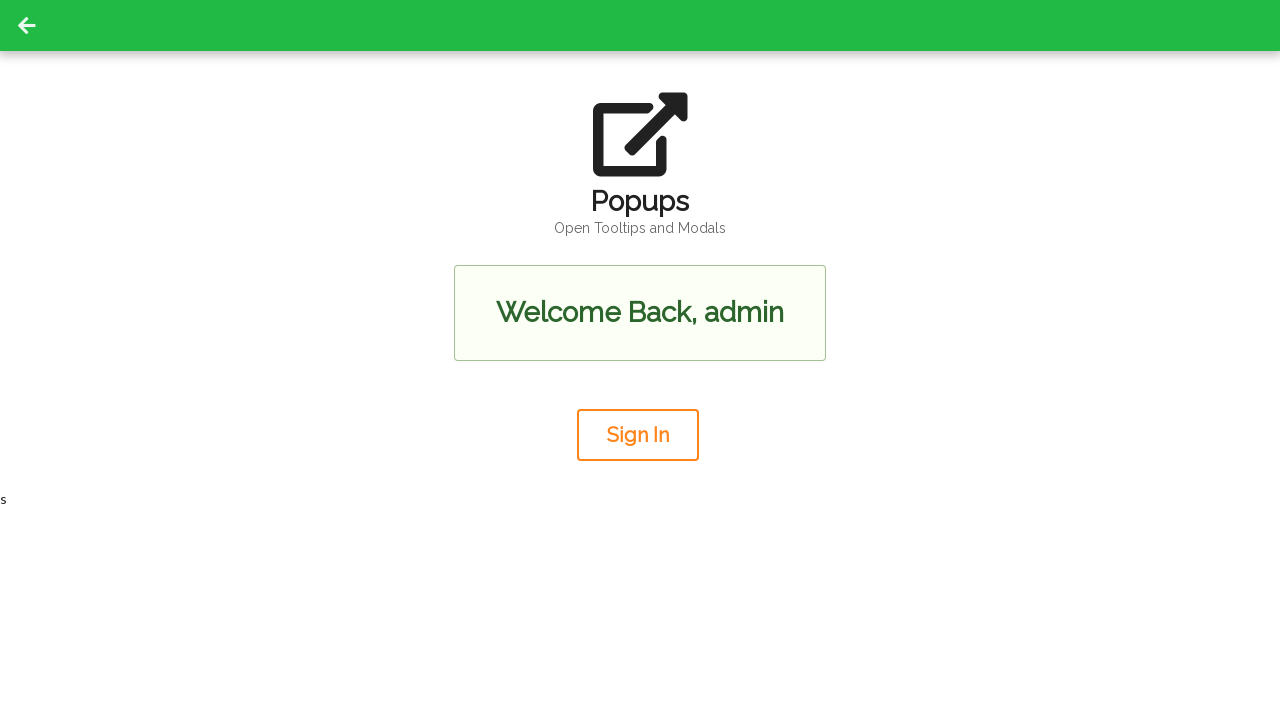

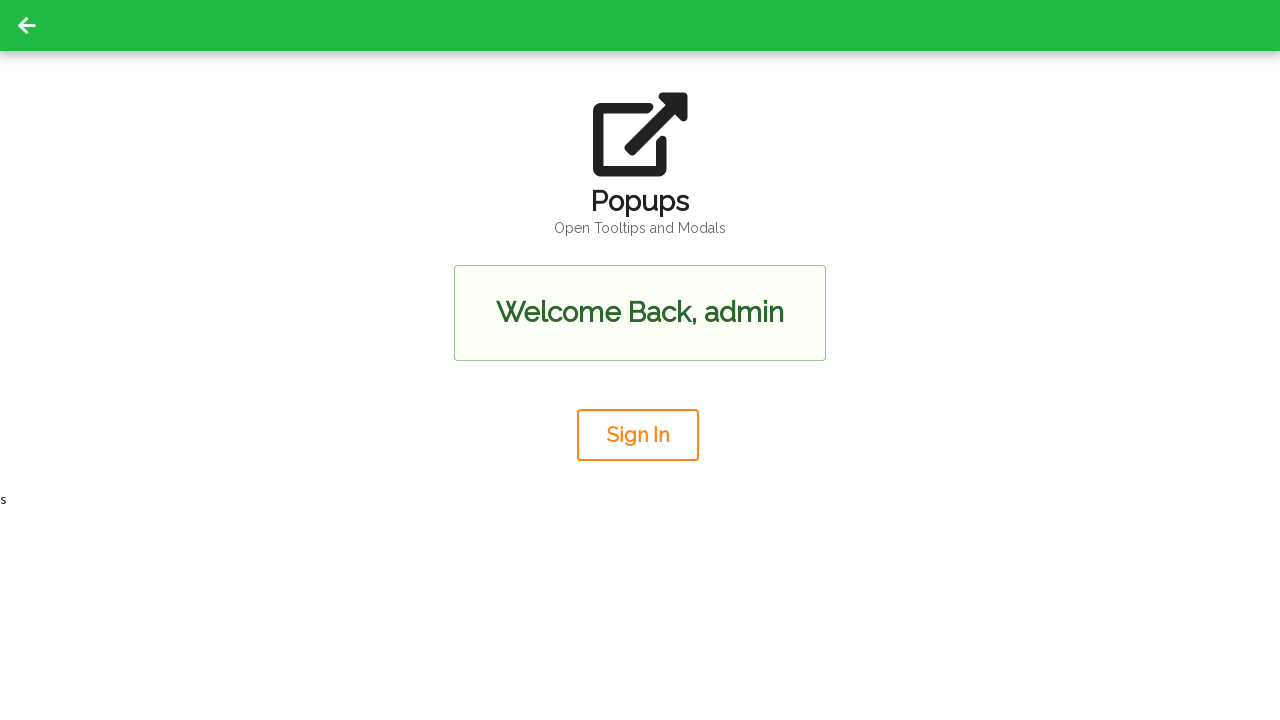